Tests clicking the first three checkboxes on the test automation practice page

Starting URL: https://testautomationpractice.blogspot.com/

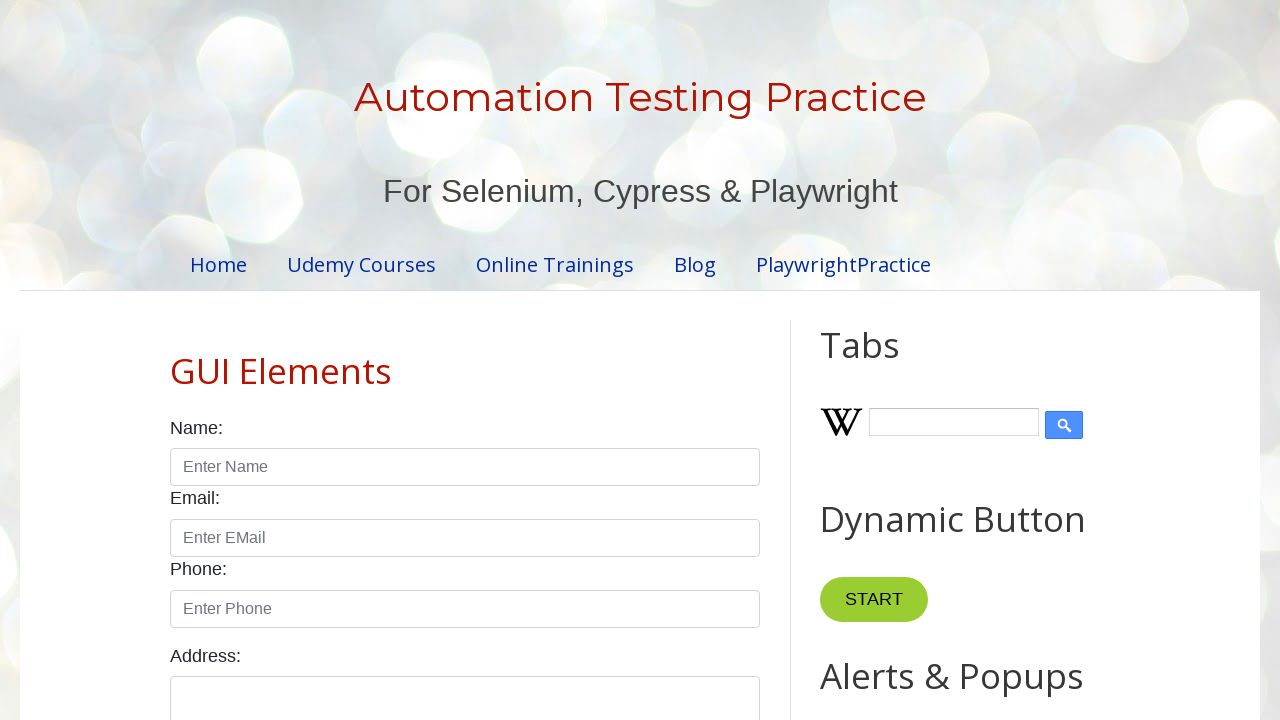

Navigated to test automation practice page
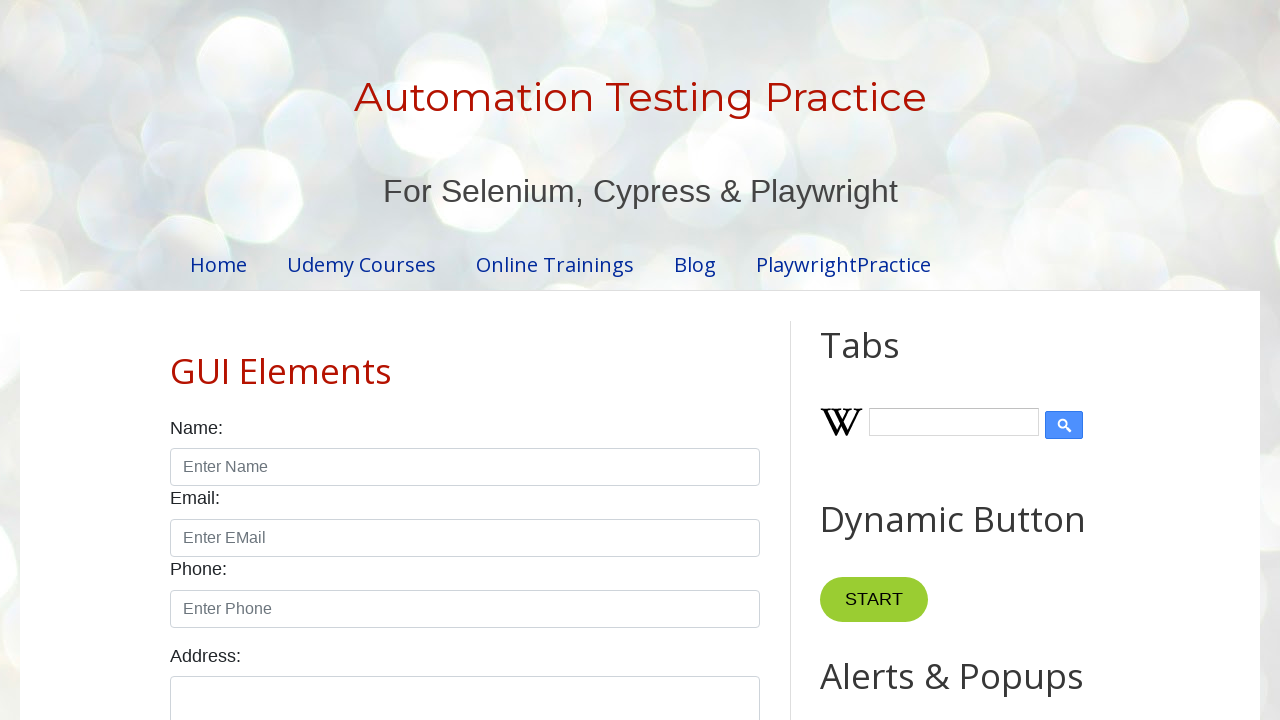

Located all checkboxes on the page
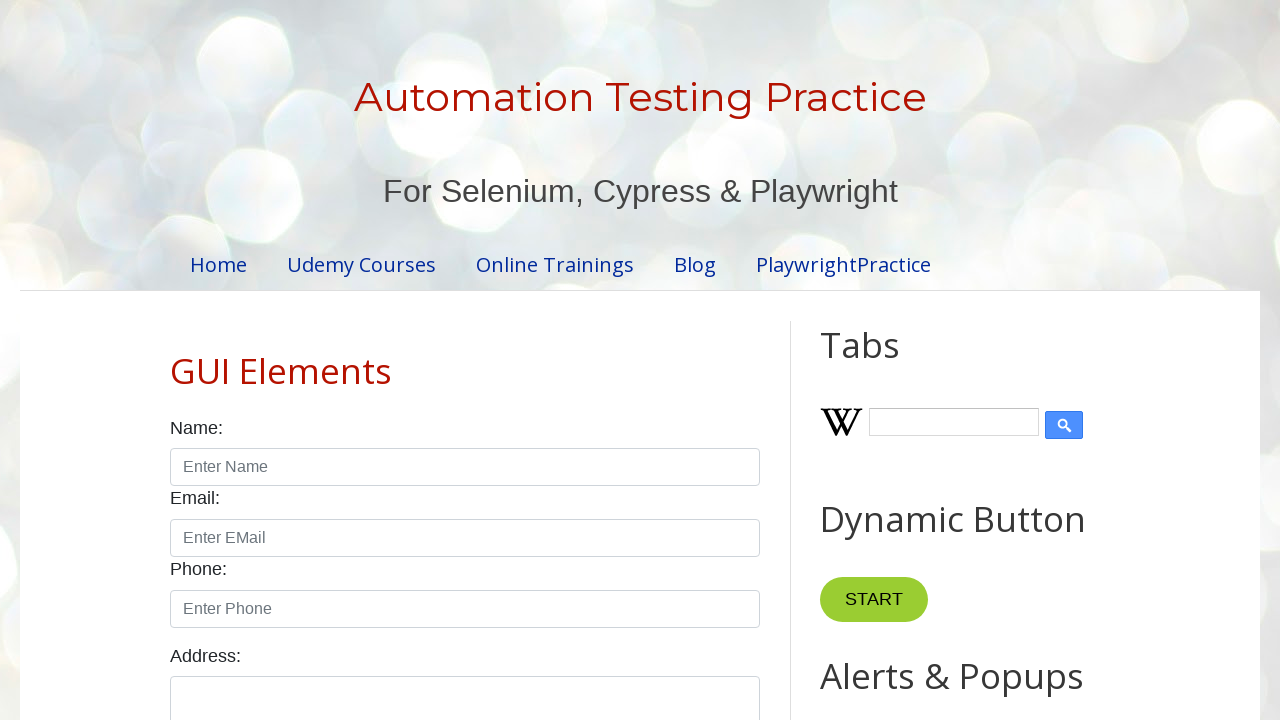

Clicked checkbox 1 of the first three checkboxes at (176, 360) on input.form-check-input[type='checkbox'] >> nth=0
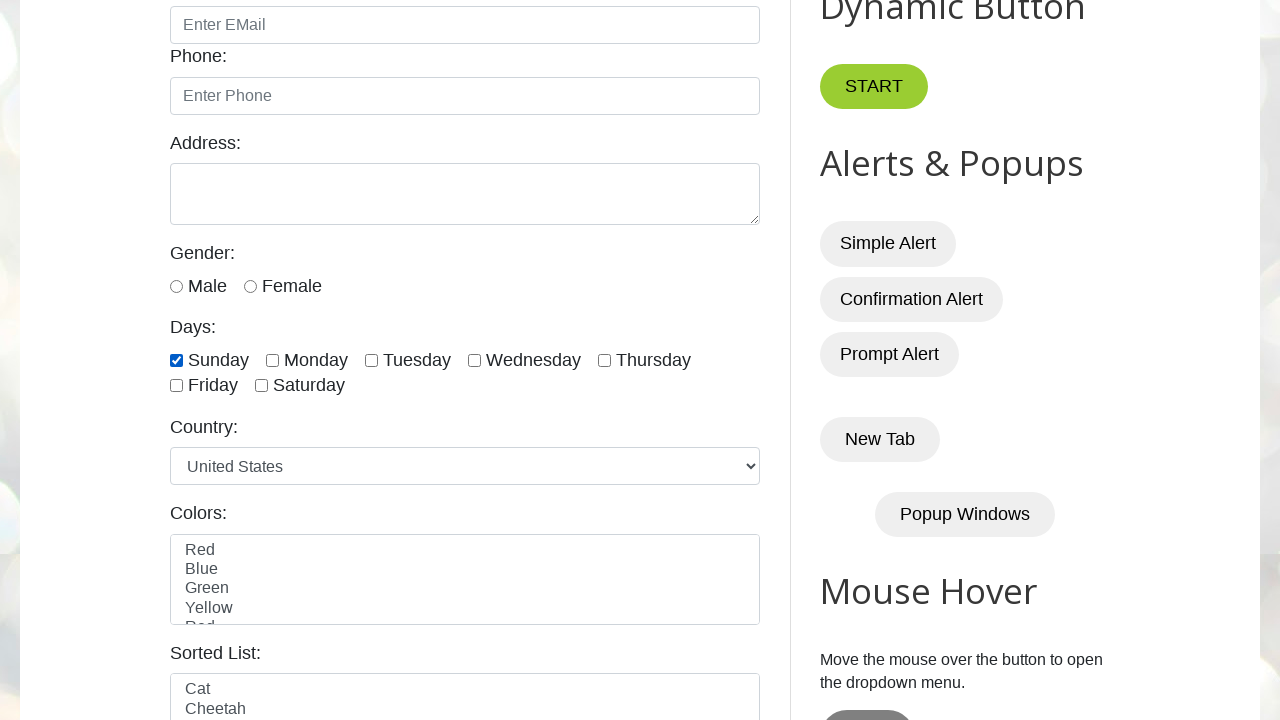

Clicked checkbox 2 of the first three checkboxes at (272, 360) on input.form-check-input[type='checkbox'] >> nth=1
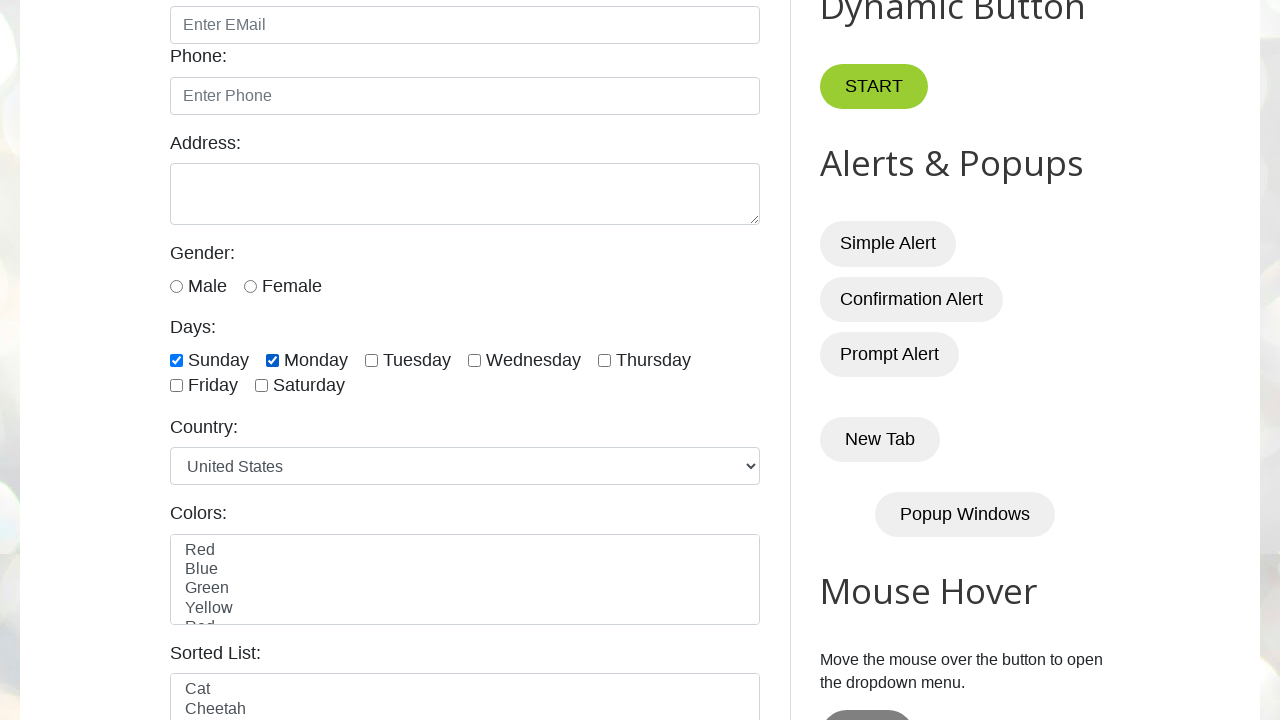

Clicked checkbox 3 of the first three checkboxes at (372, 360) on input.form-check-input[type='checkbox'] >> nth=2
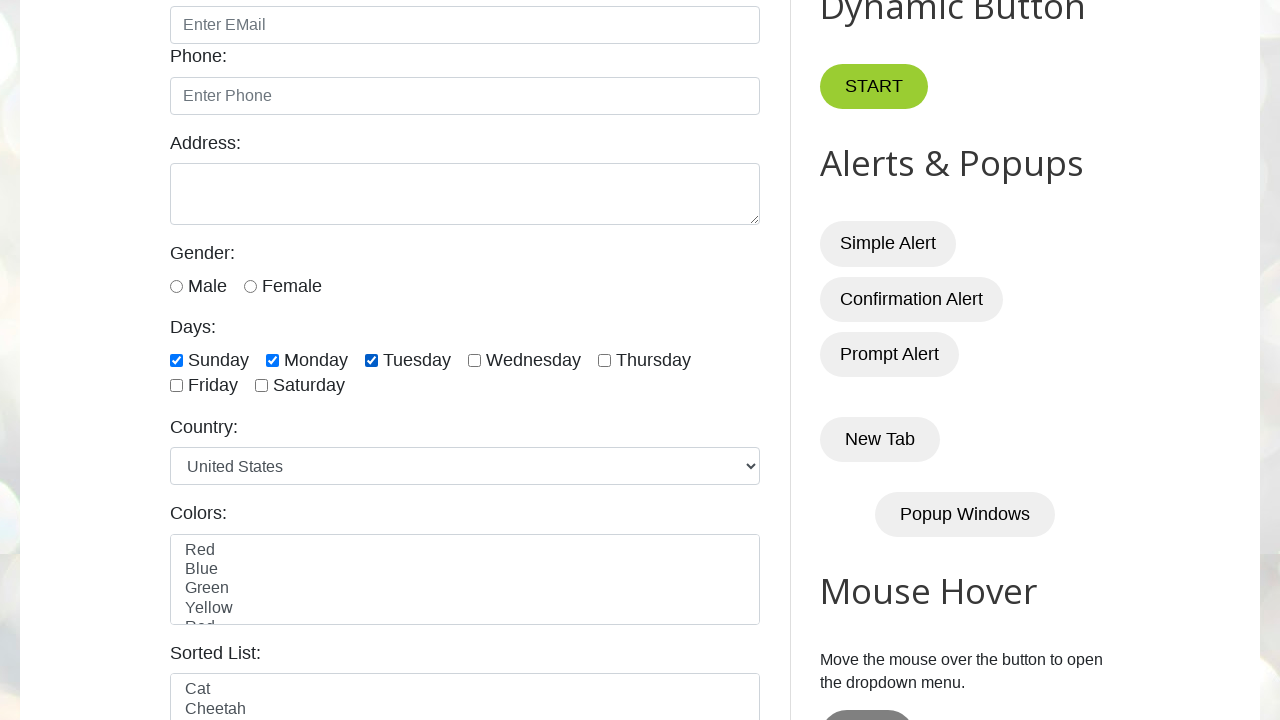

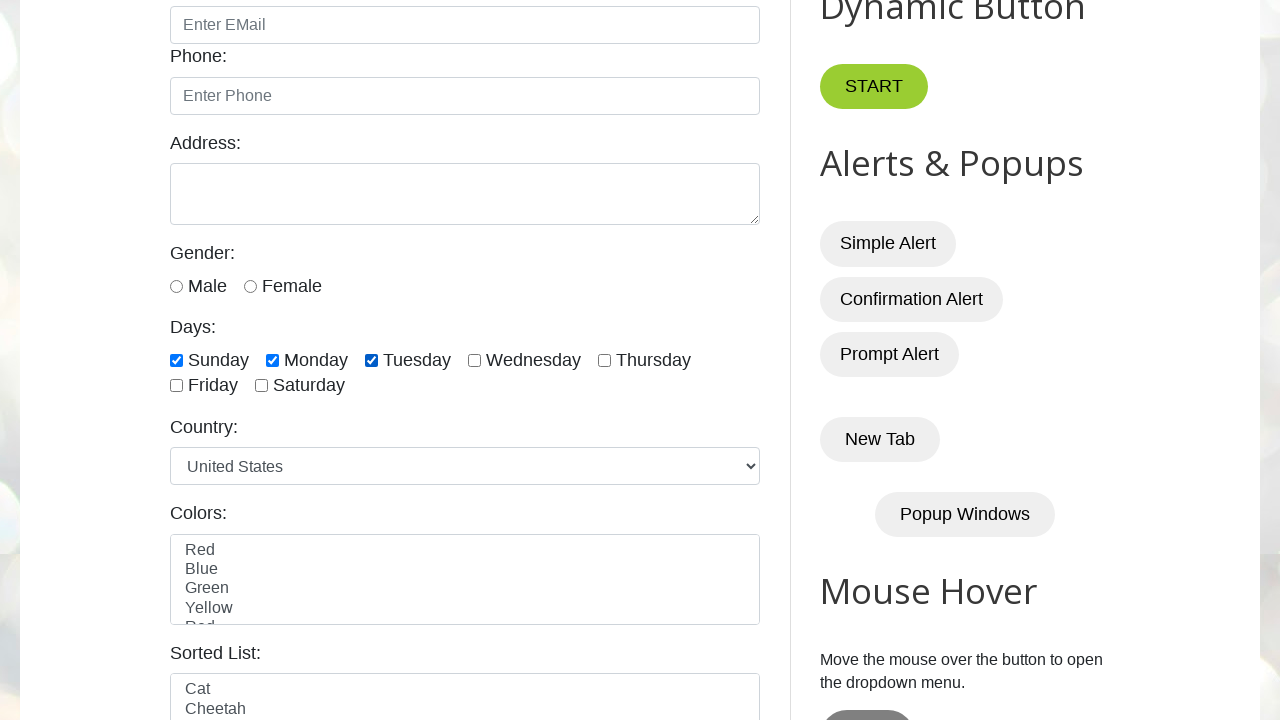